Navigates to Bilibili homepage, clicks on a specific channel link (the 5th one), and prints out all channel link texts

Starting URL: https://www.bilibili.com

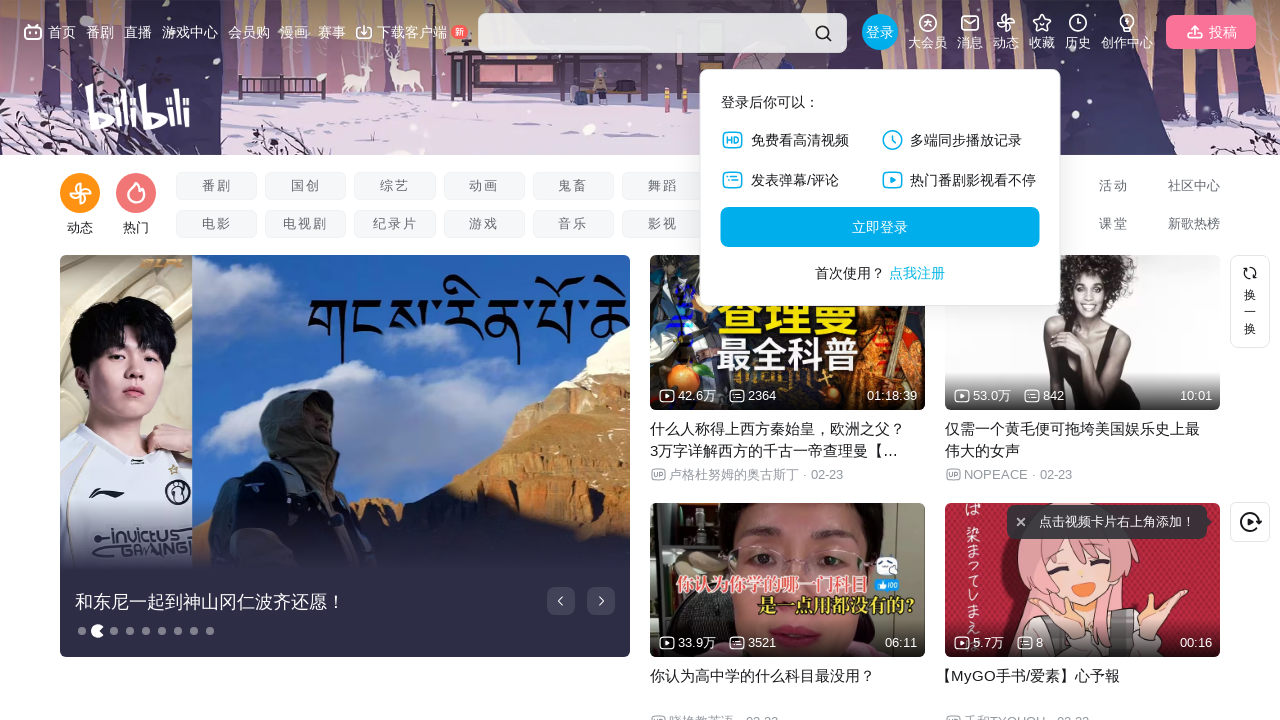

Set viewport size to 1920x1080
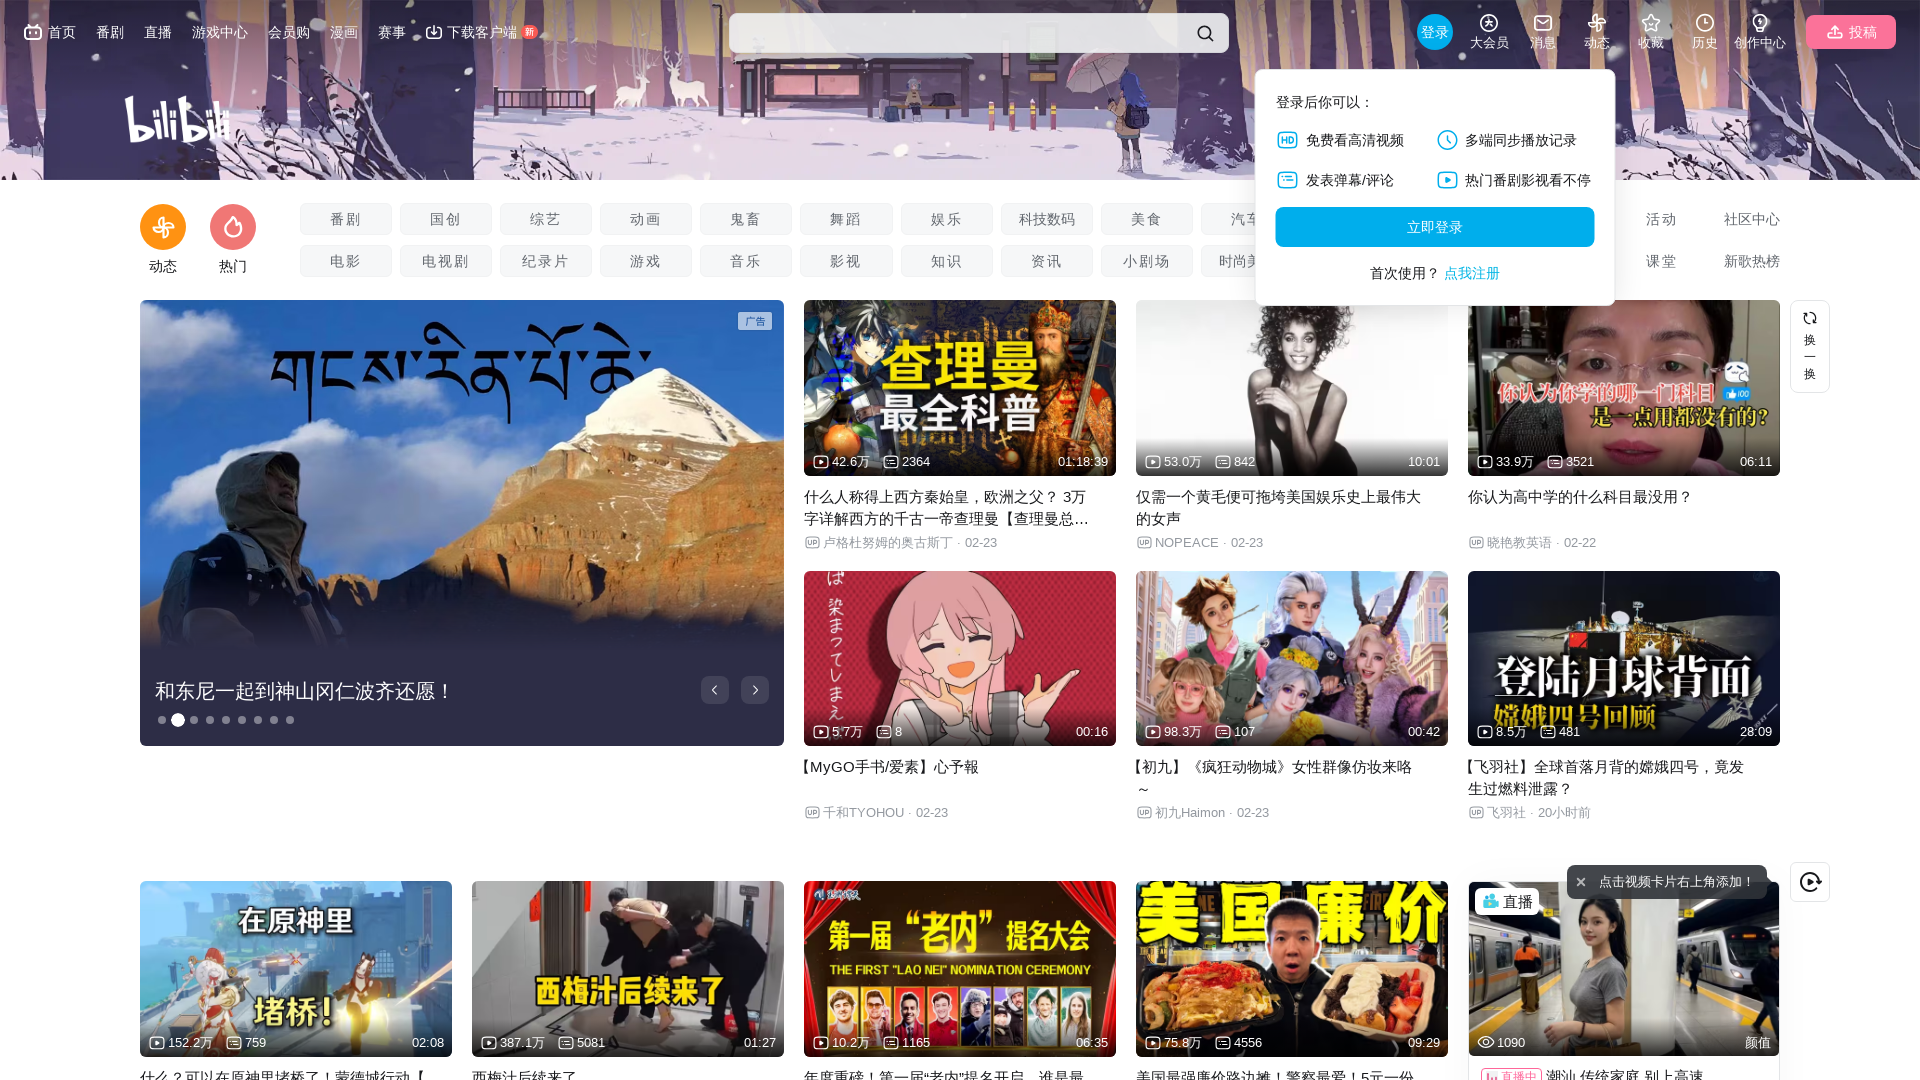

Channel links loaded on Bilibili homepage
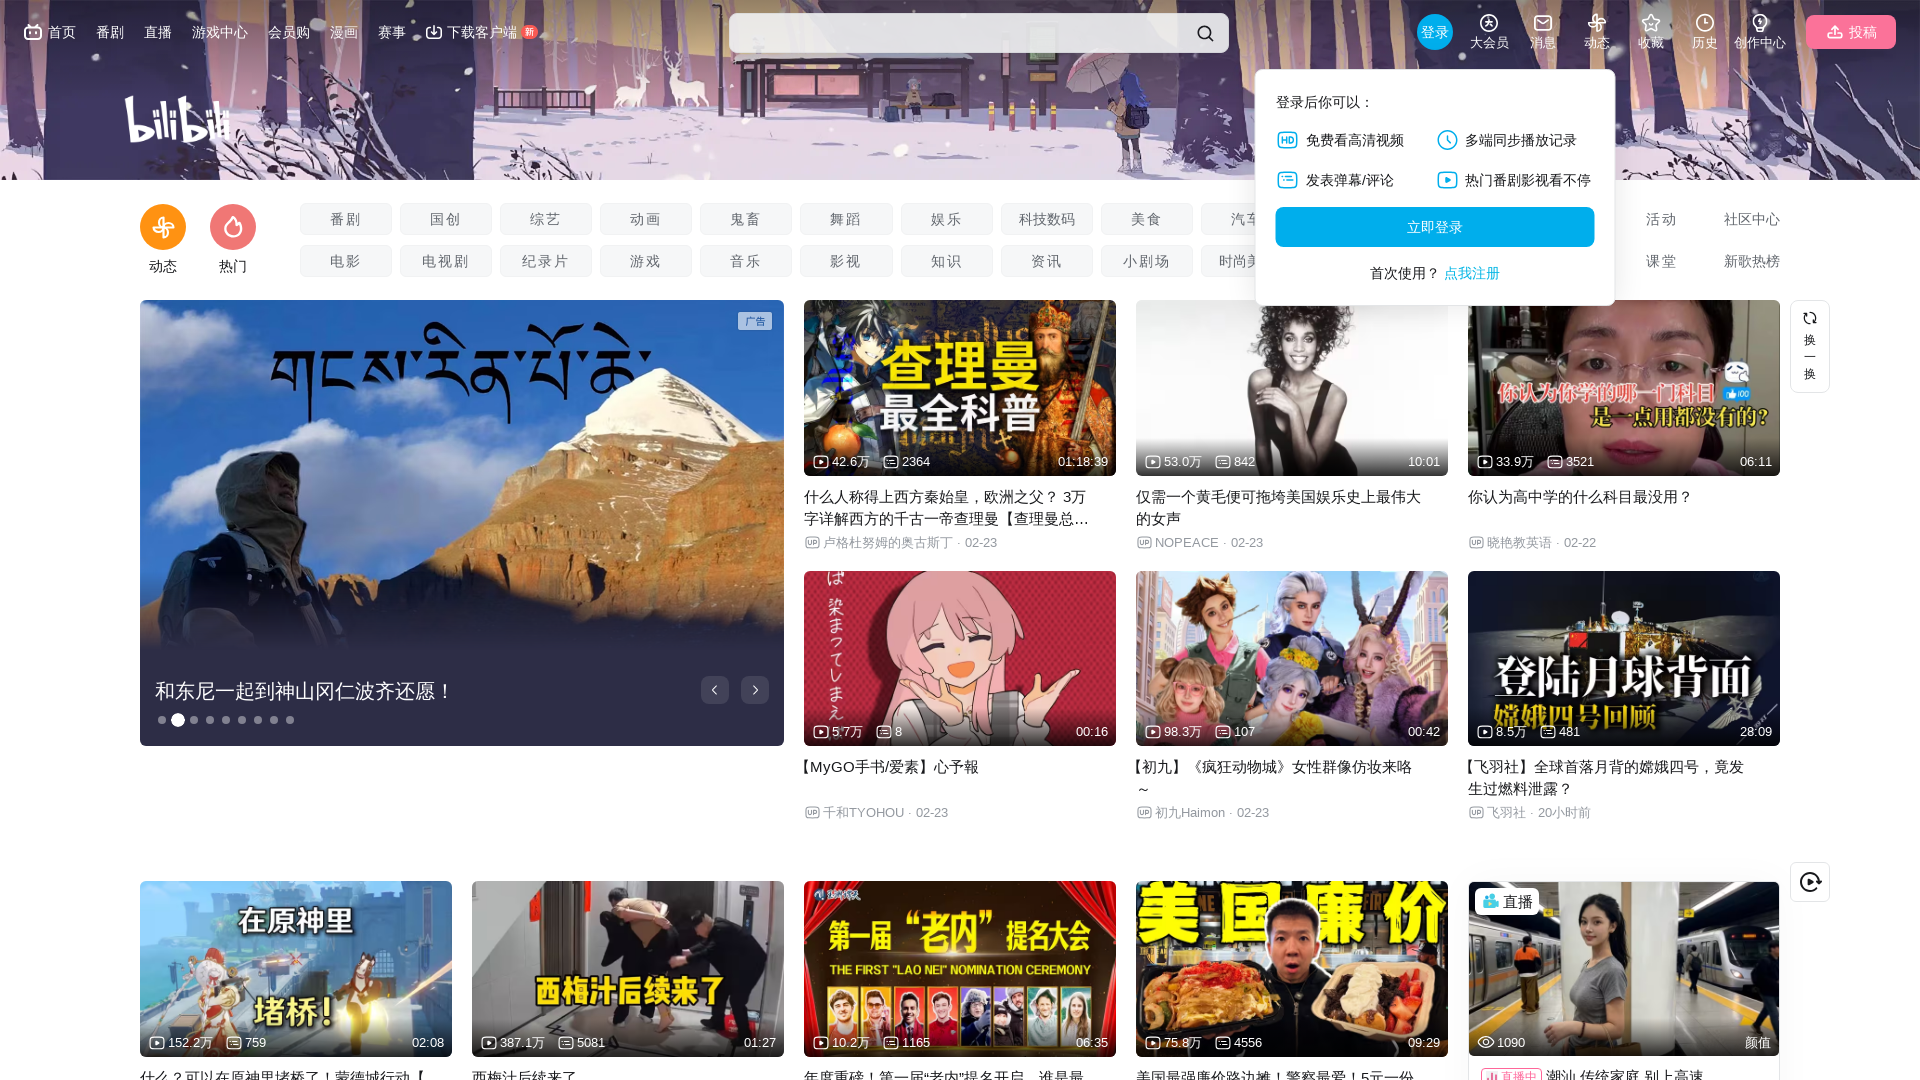

Clicked the 5th channel link at (546, 219) on .channel-link >> nth=4
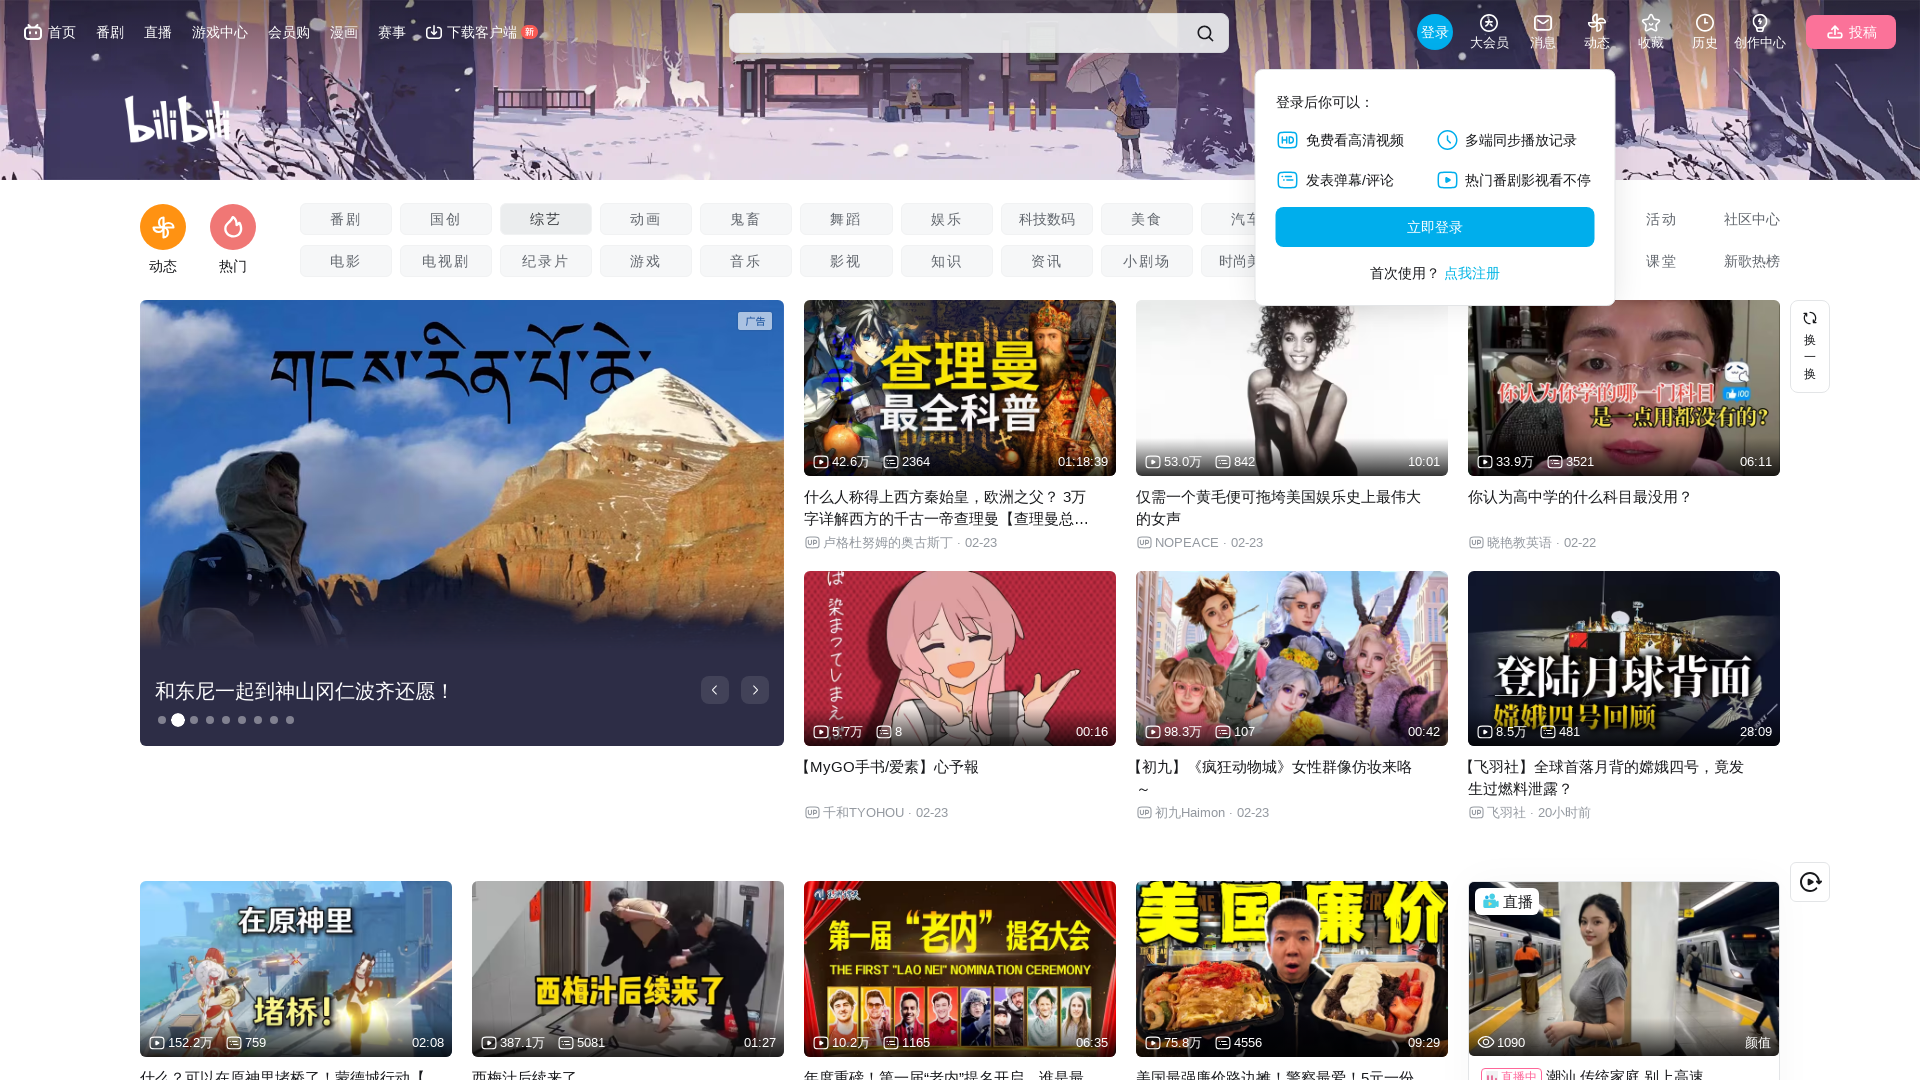

Navigation to channel page completed
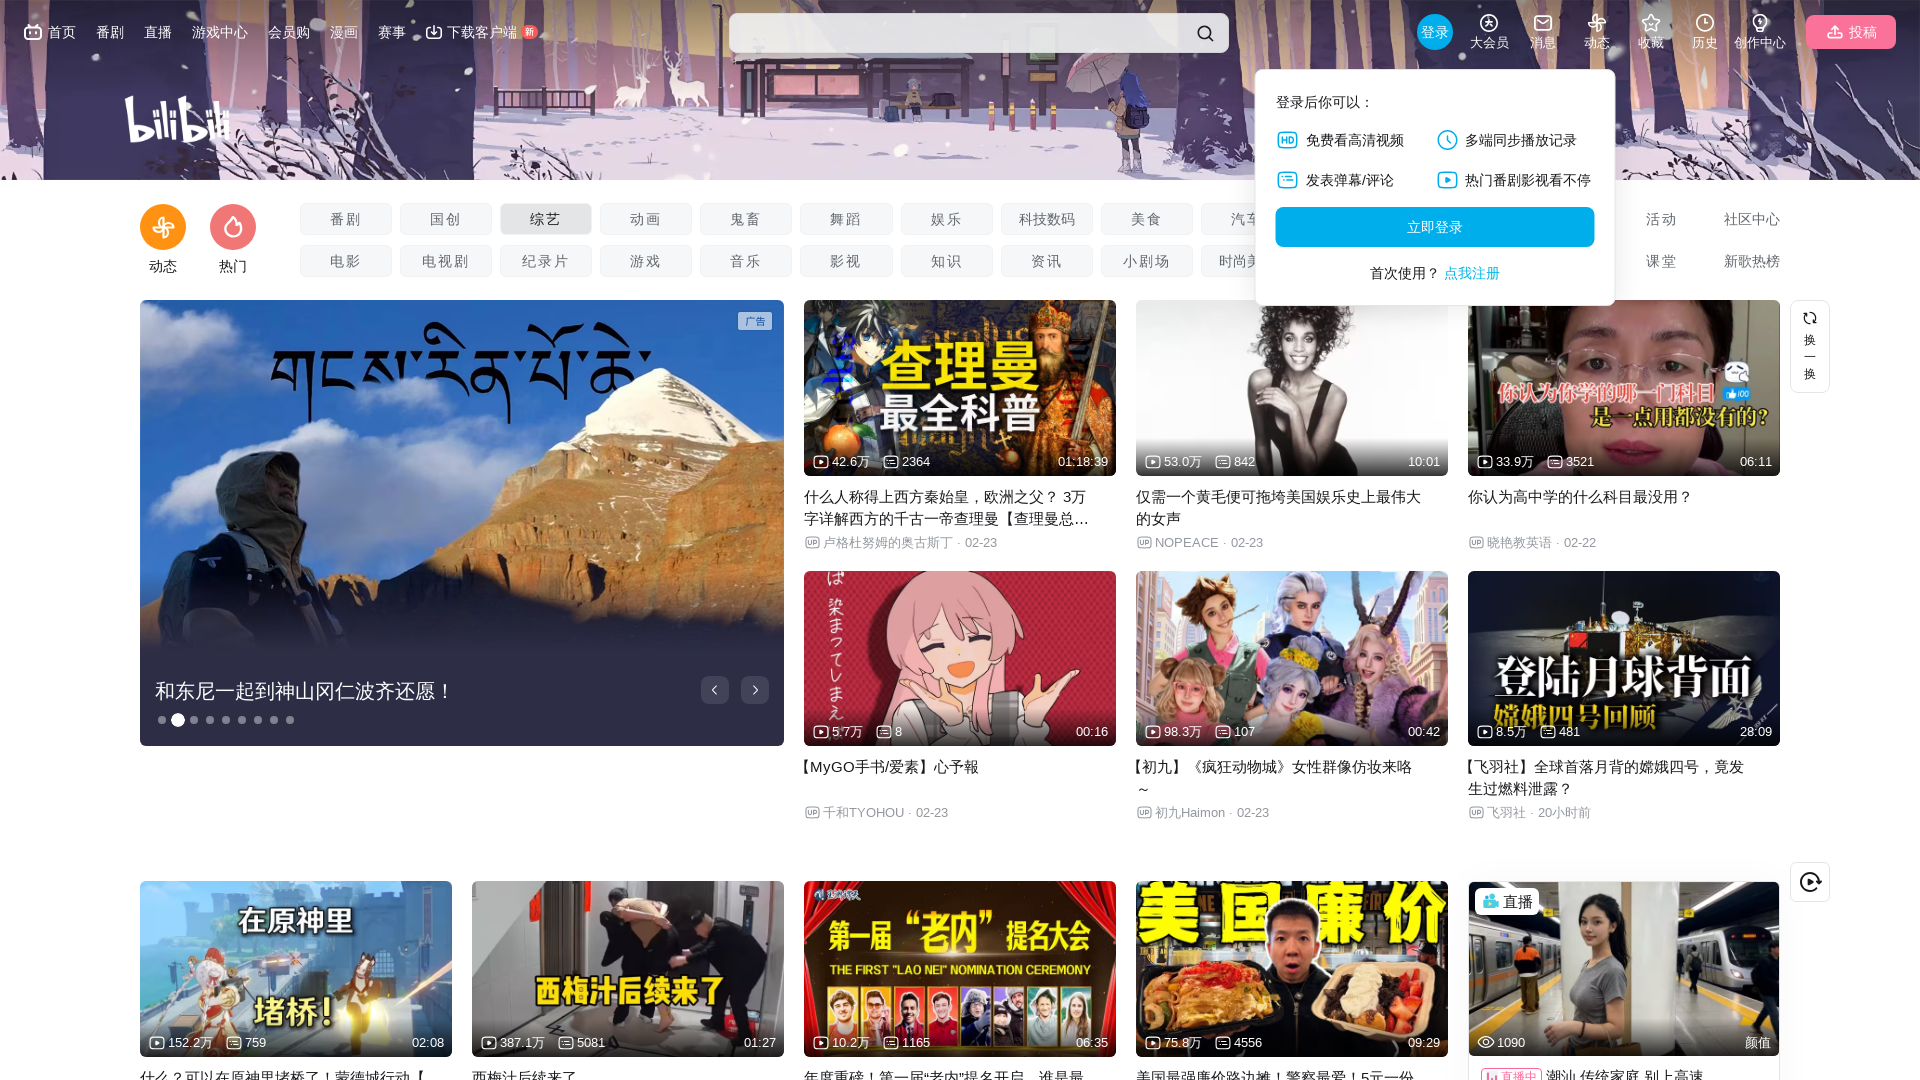

Retrieved all channel link elements
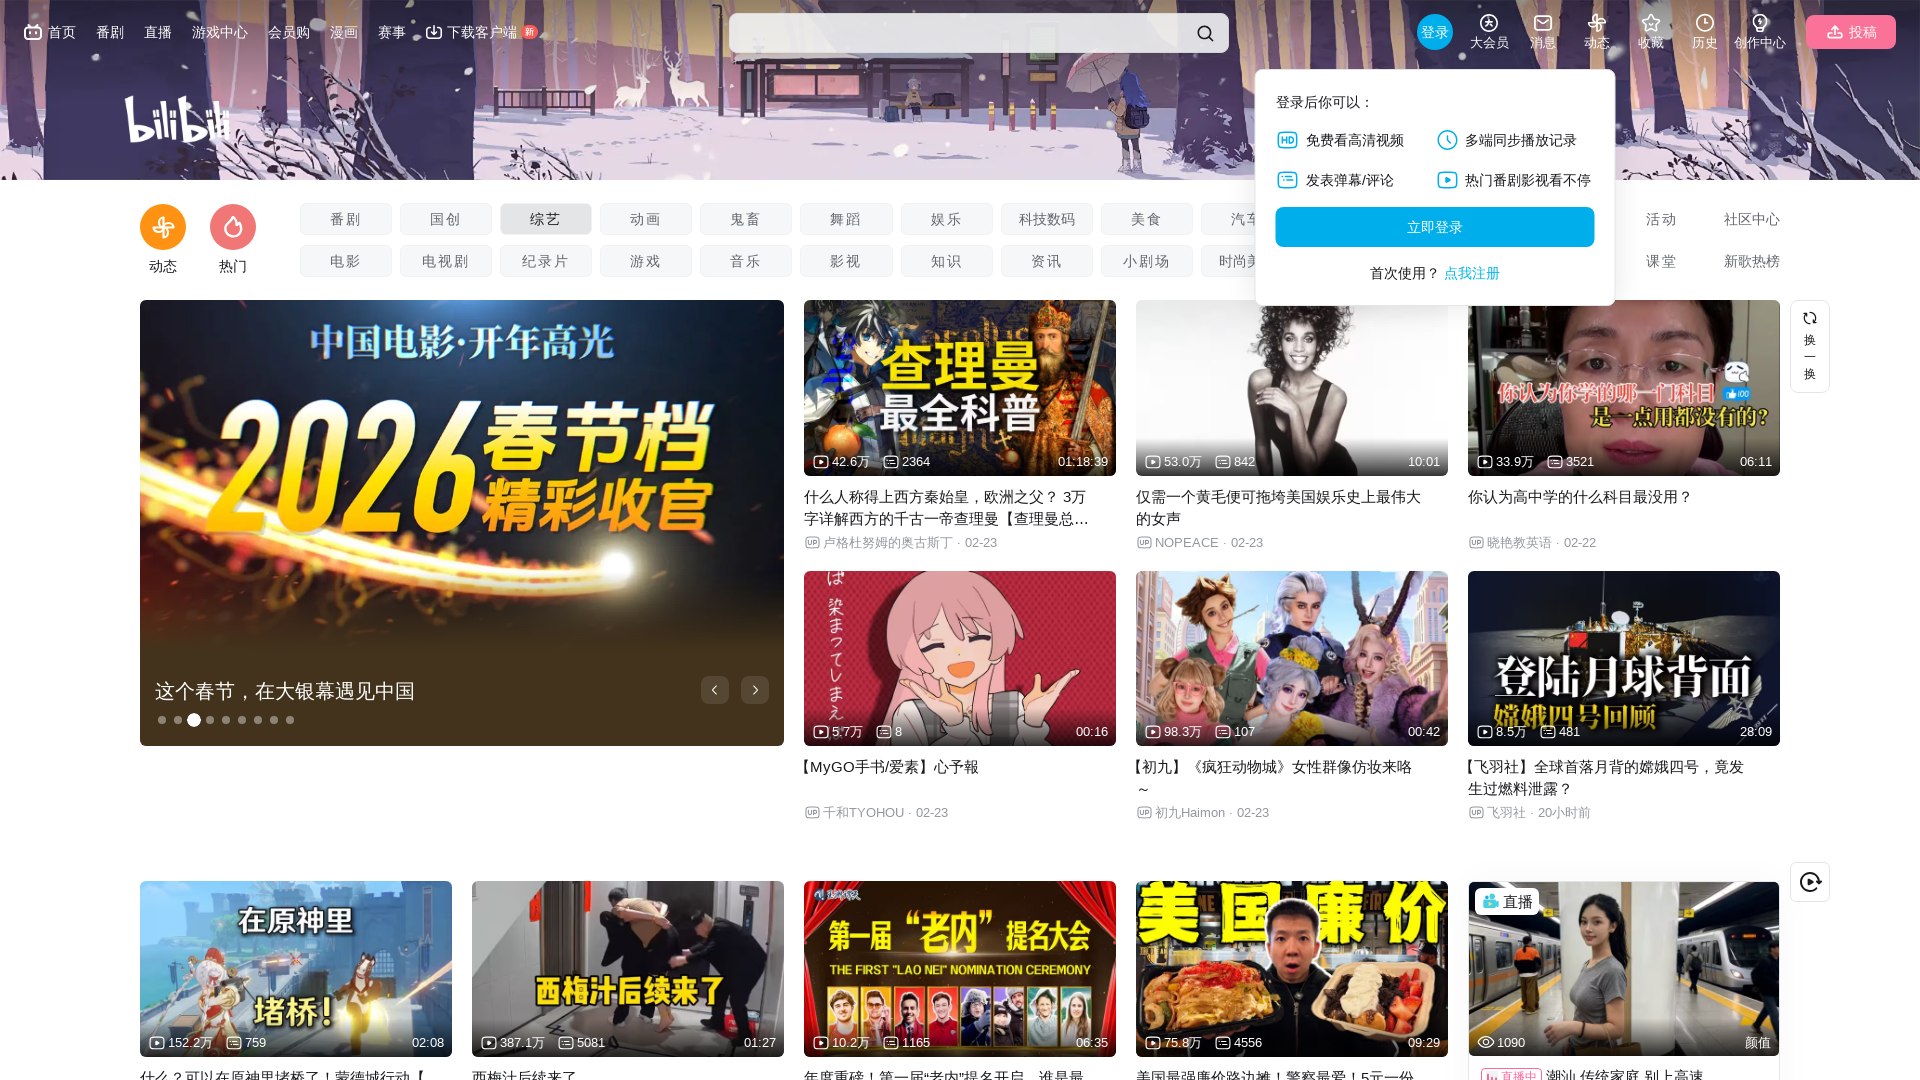

Printed all channel link texts
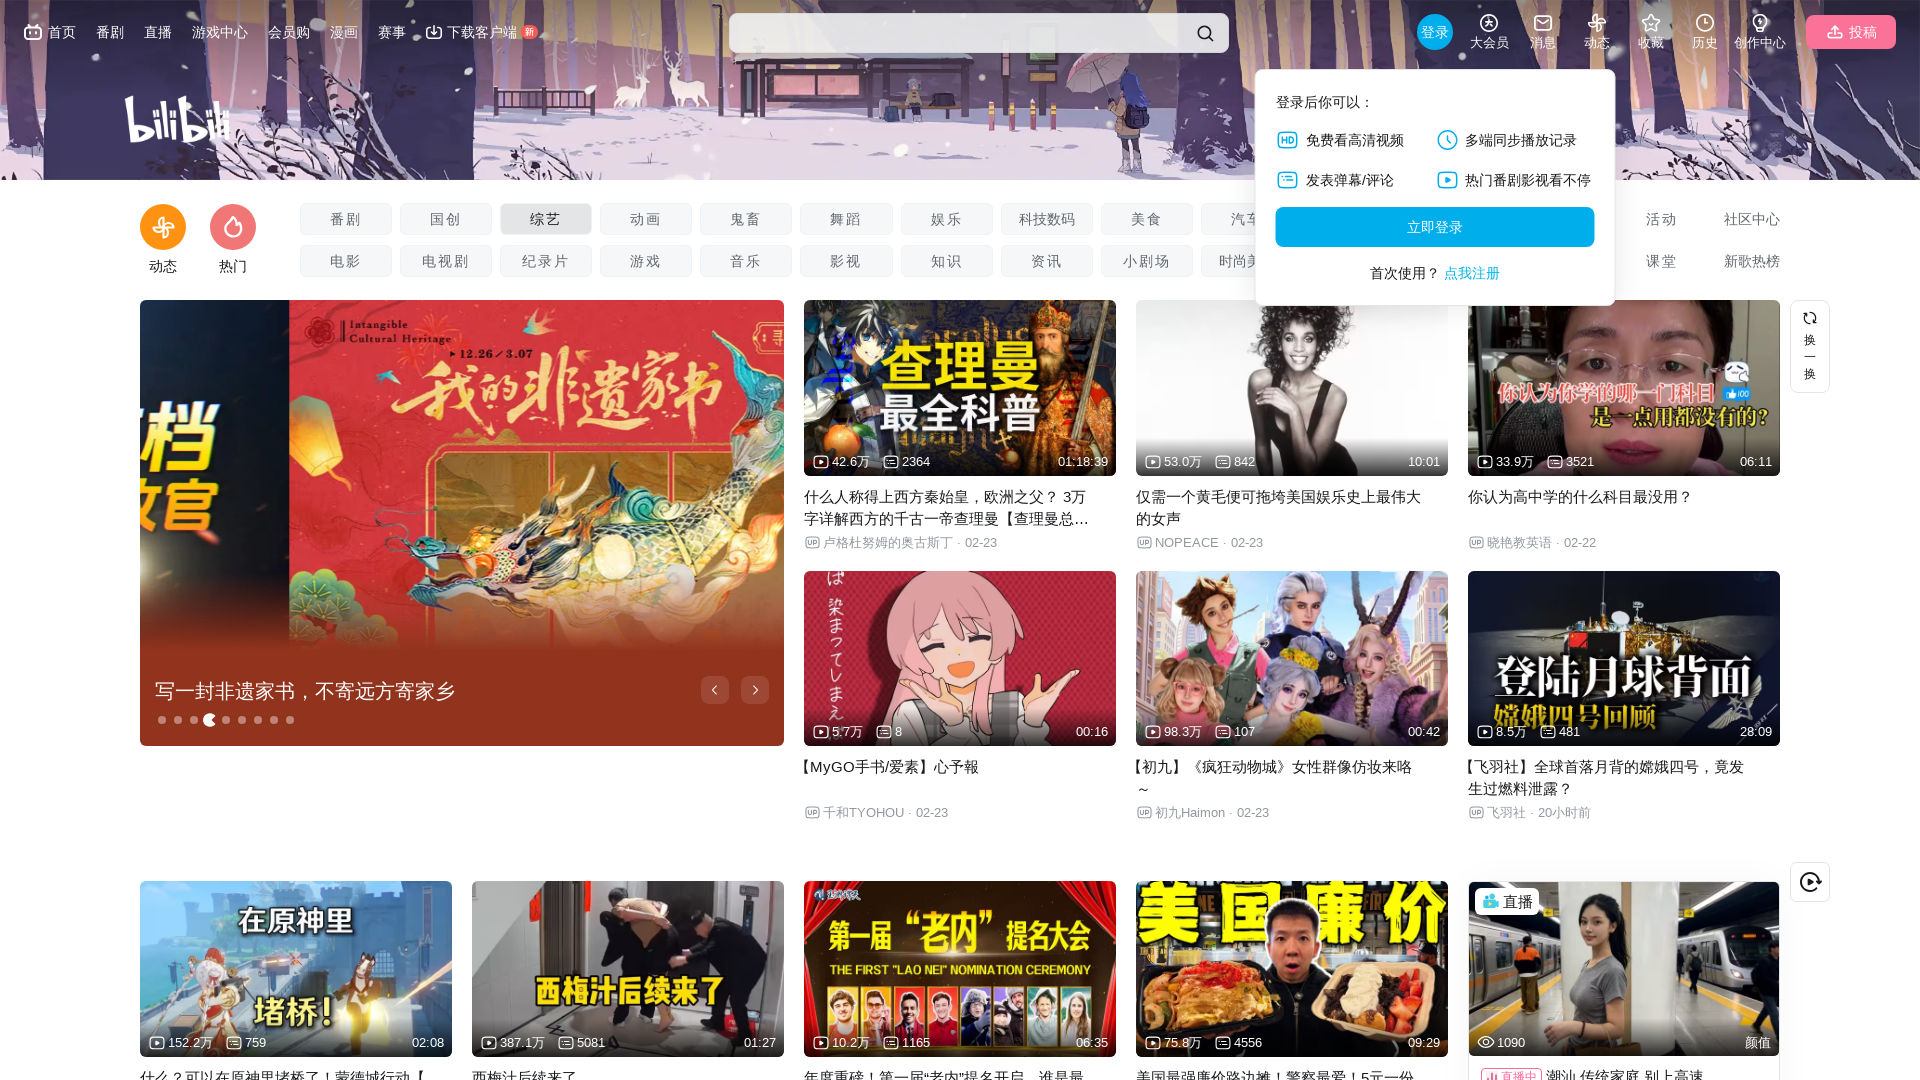

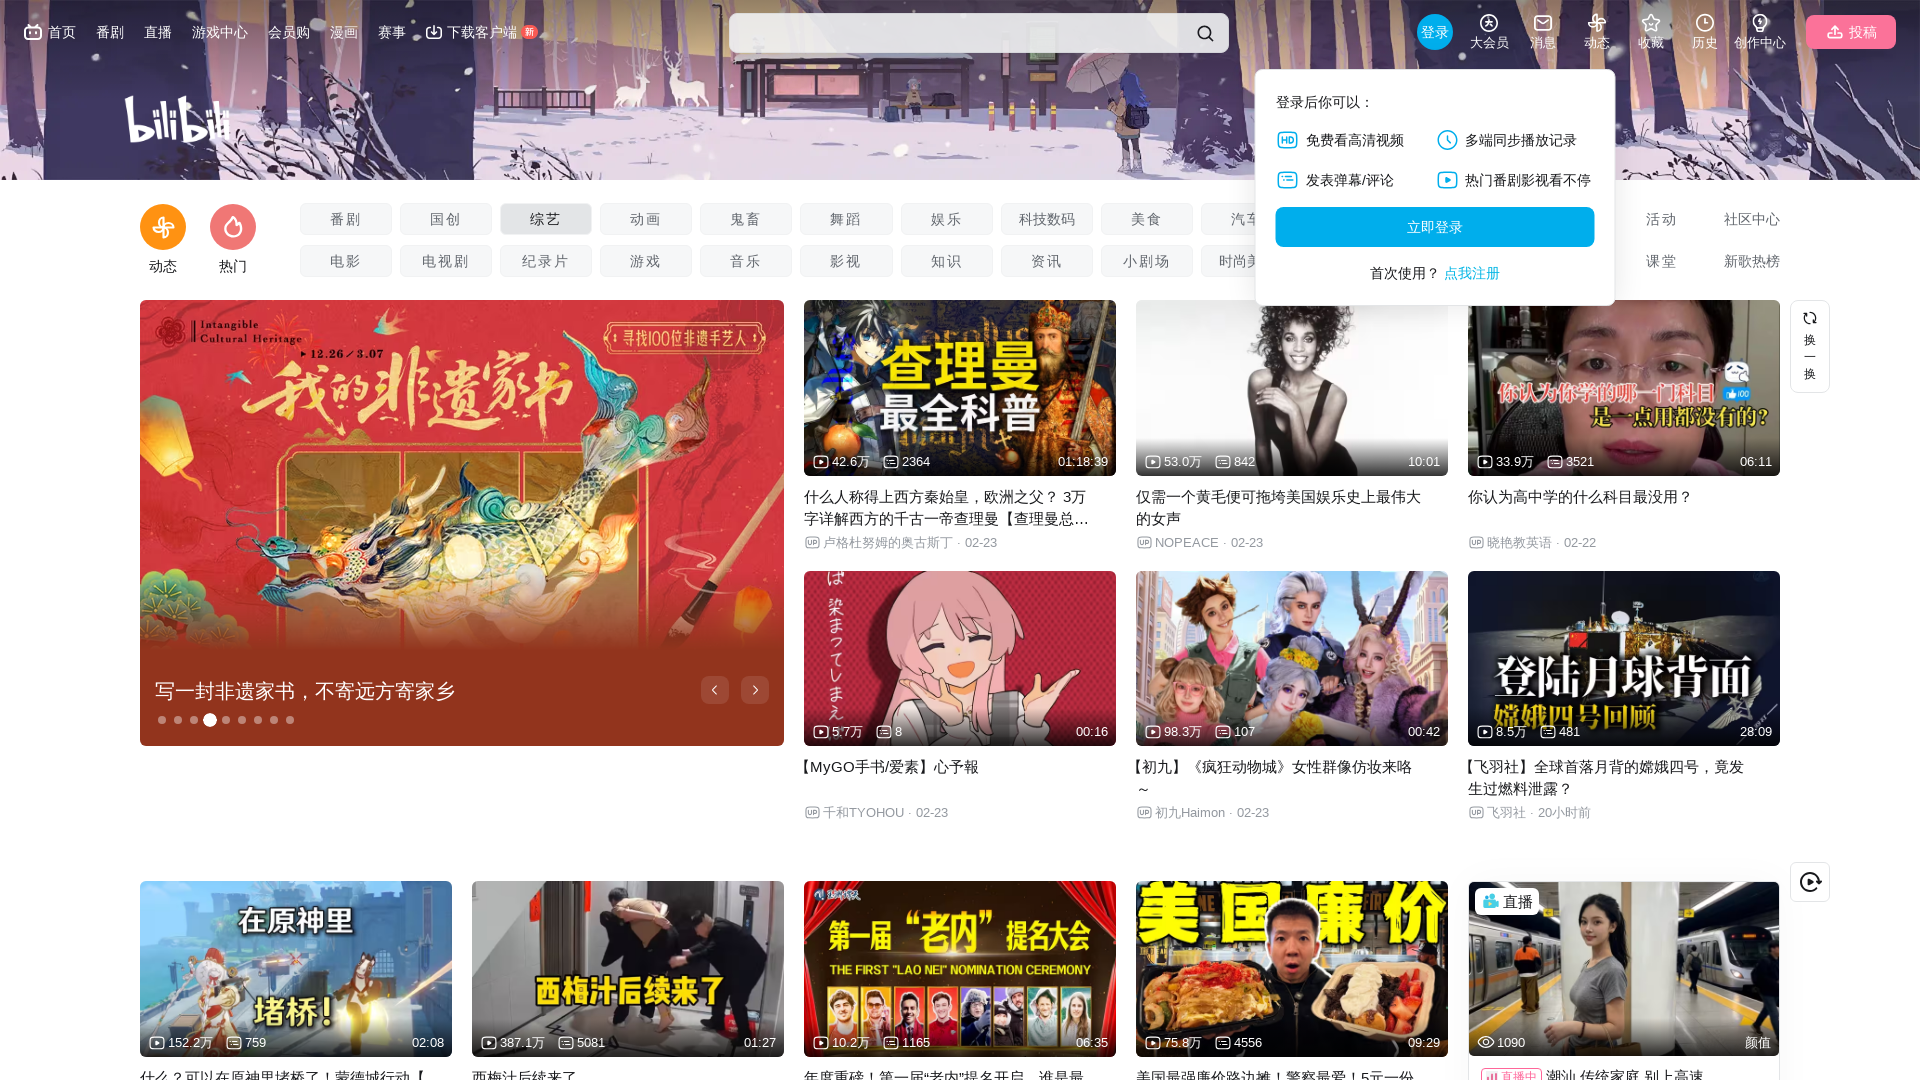